Removes the target attribute from a link to open it in the same tab instead of a new tab, then clicks it

Starting URL: https://www.letskodeit.com/practice

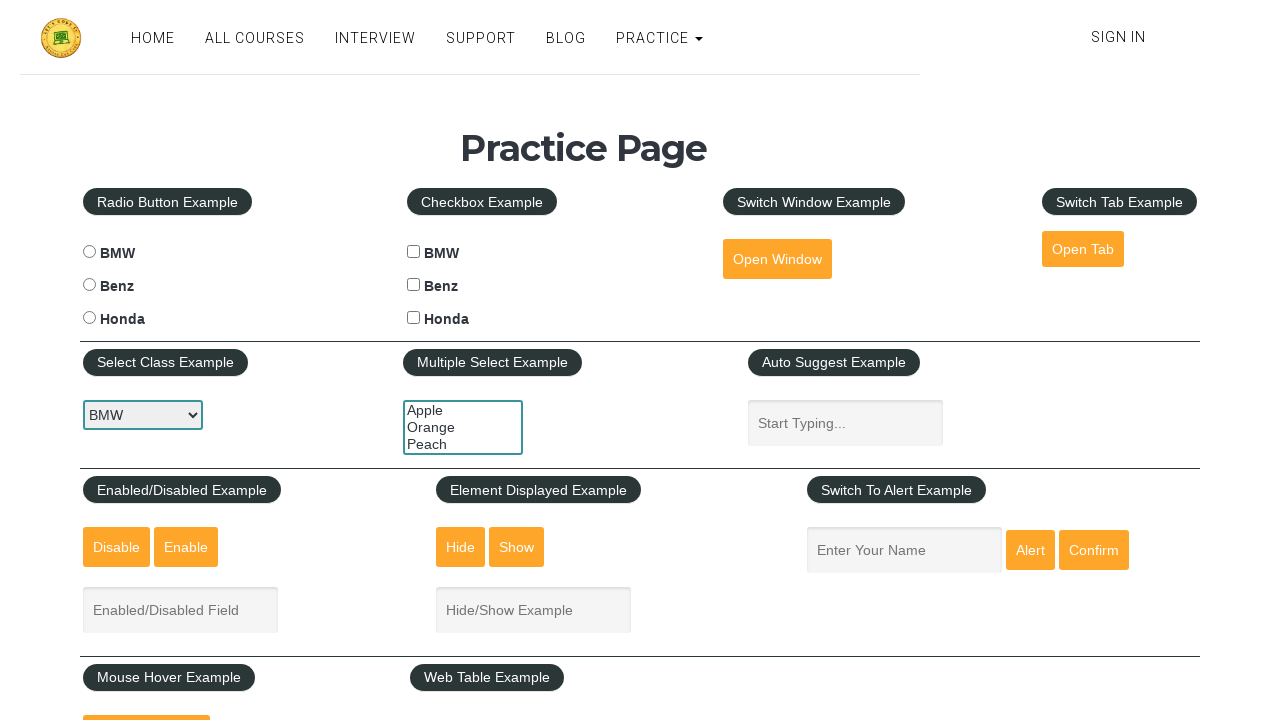

Removed target attribute from link element to prevent opening in new tab
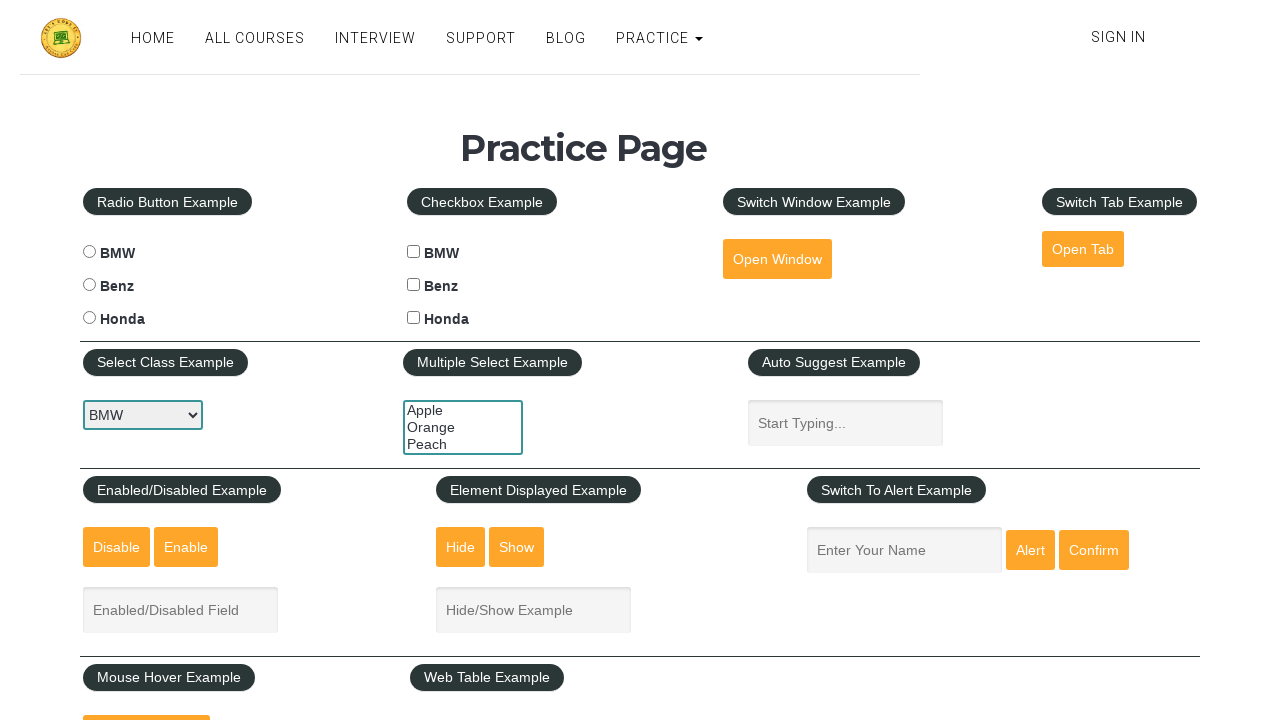

Clicked the link to navigate in the same tab at (1083, 249) on #opentab
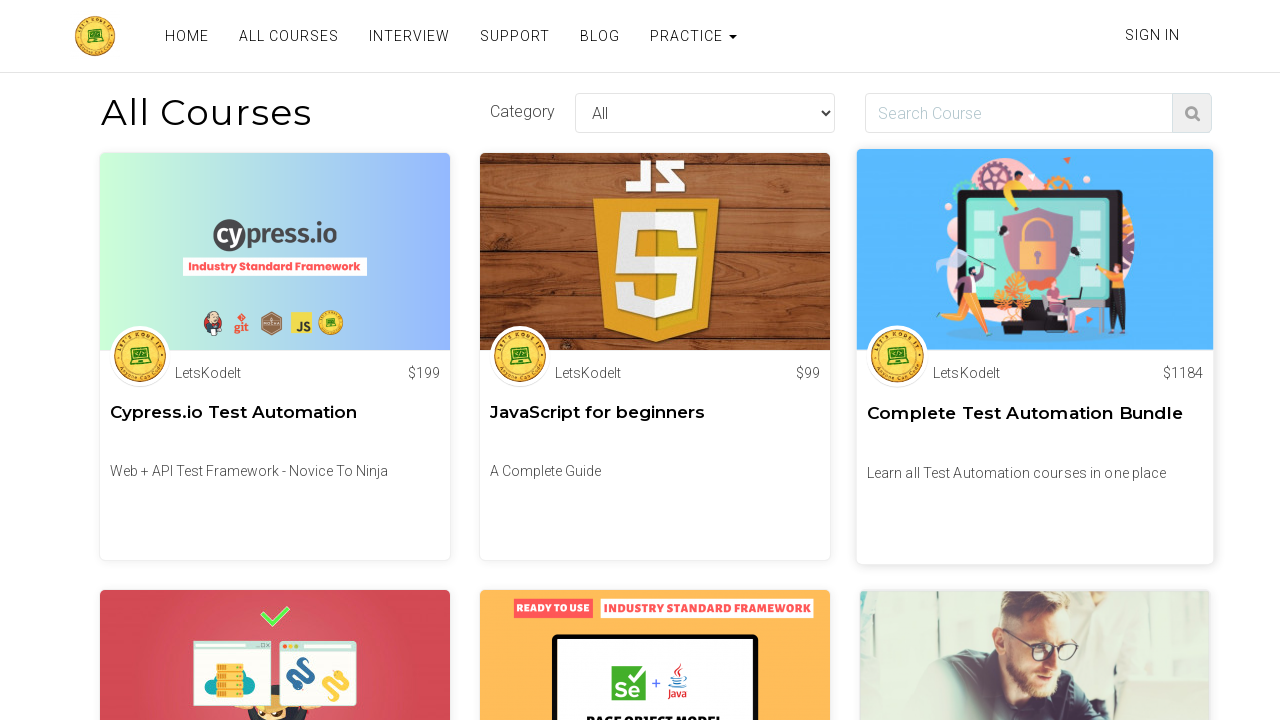

Verified navigation to courses page
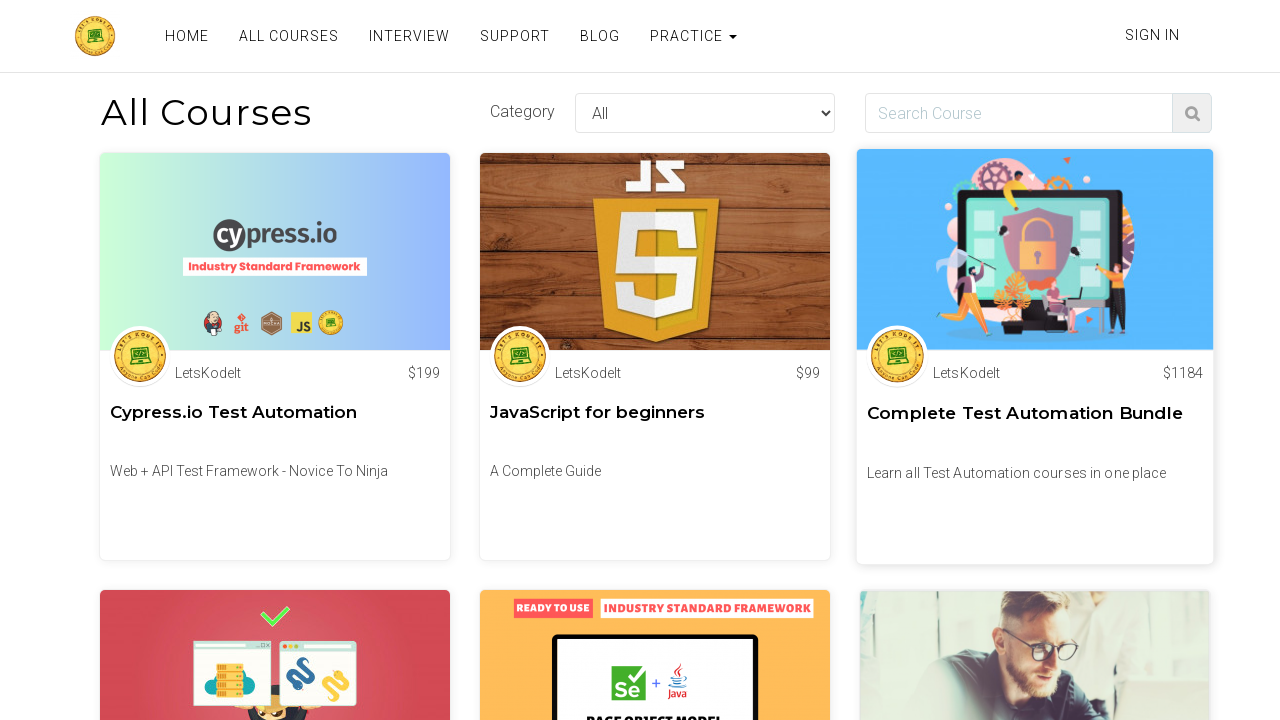

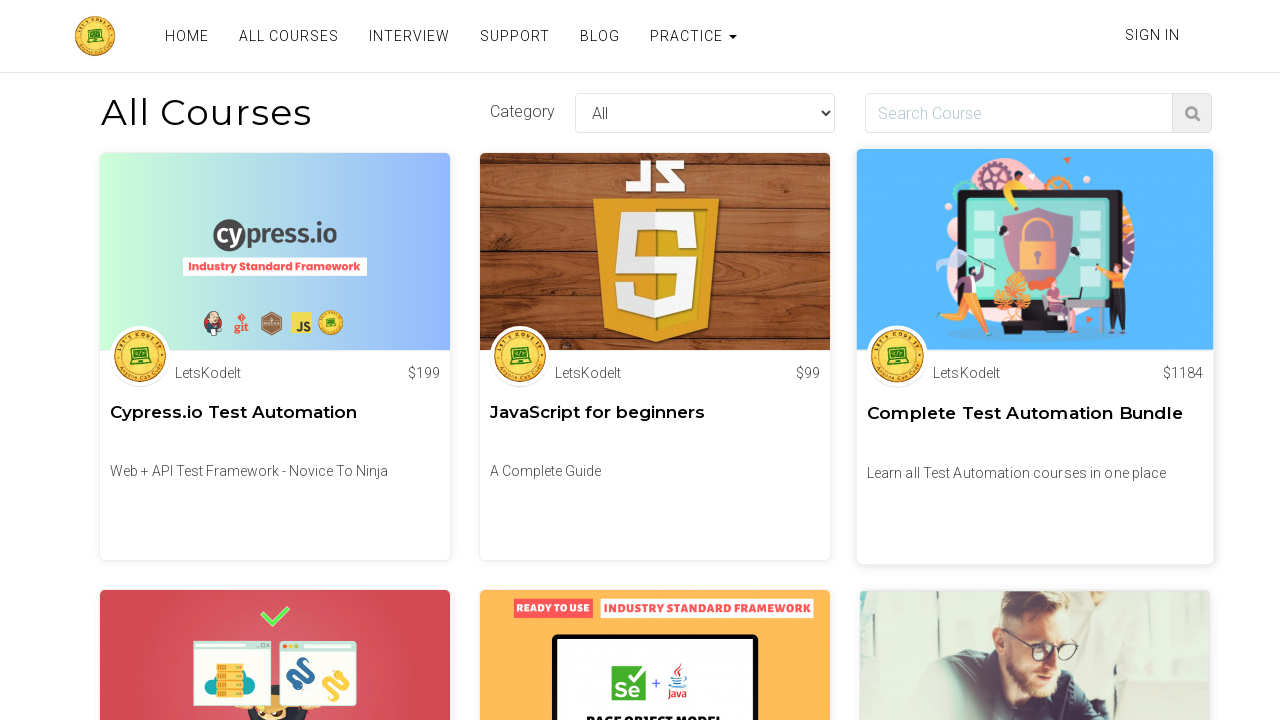